Tests clicking on a link that opens a popup window on the omayo test page

Starting URL: https://omayo.blogspot.com/

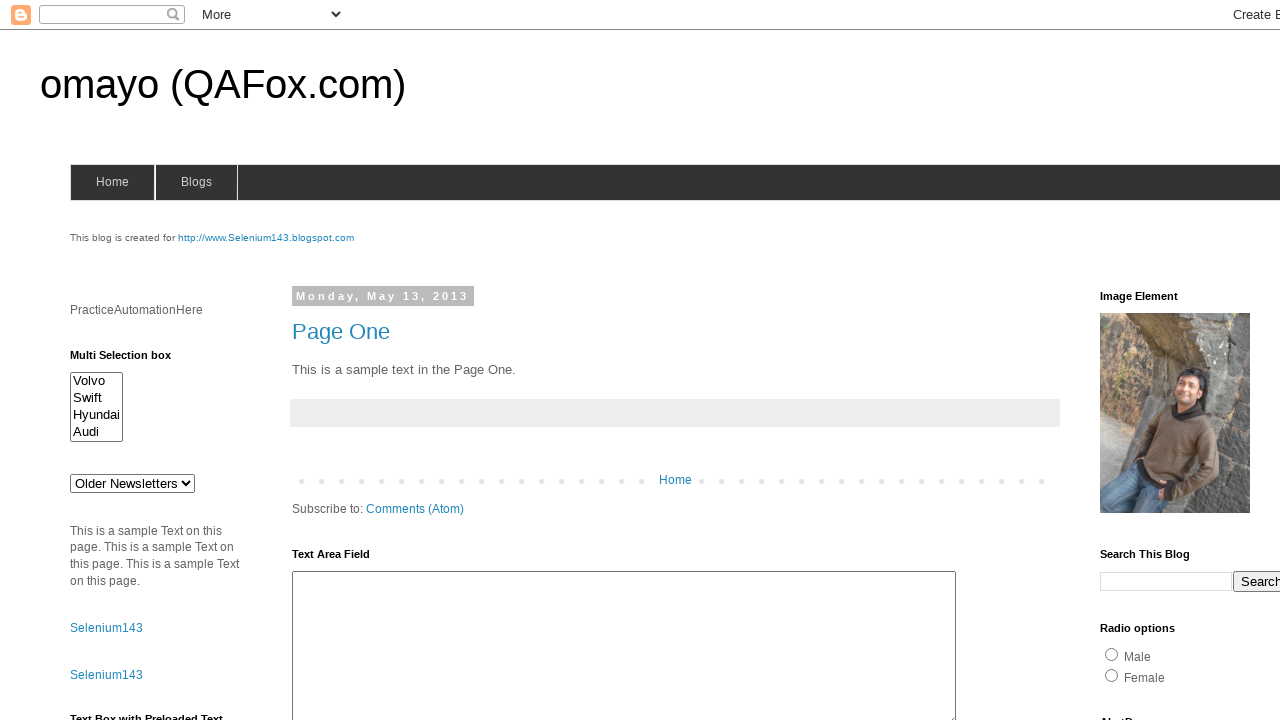

Clicked on 'Open a popup window' link at (132, 360) on xpath=//a[text()='Open a popup window']
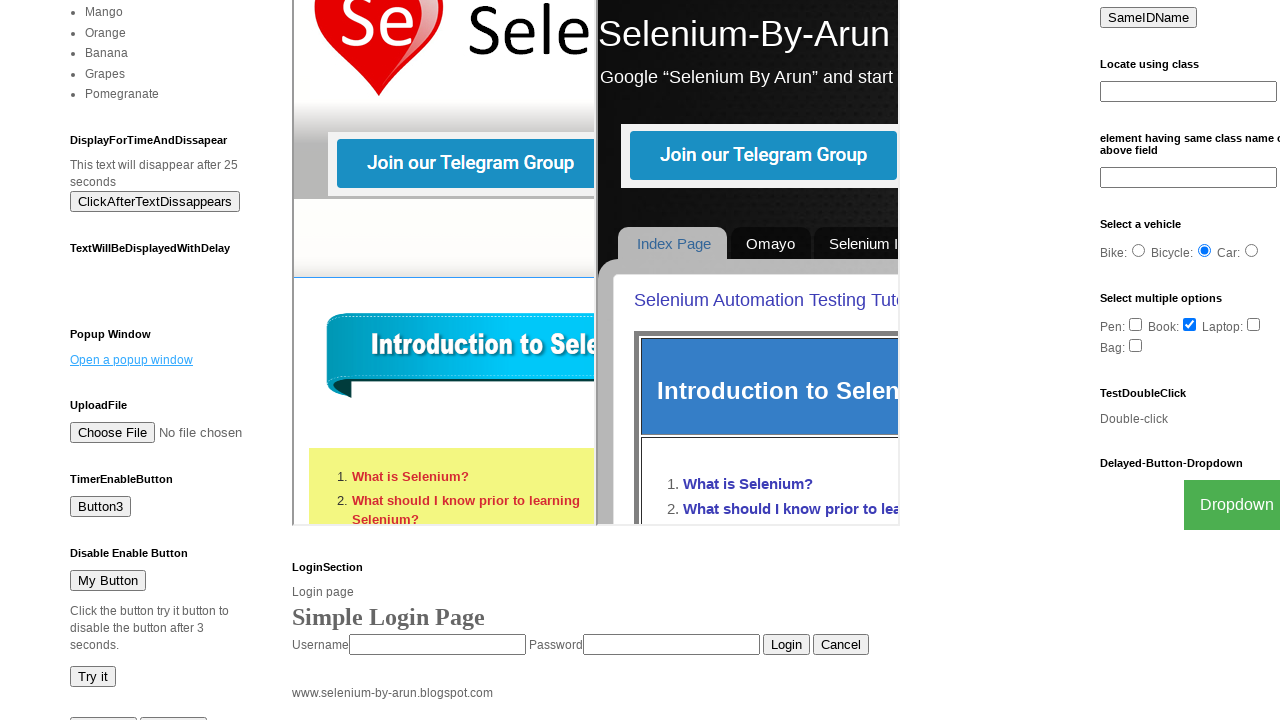

Waited 2 seconds for popup window to open
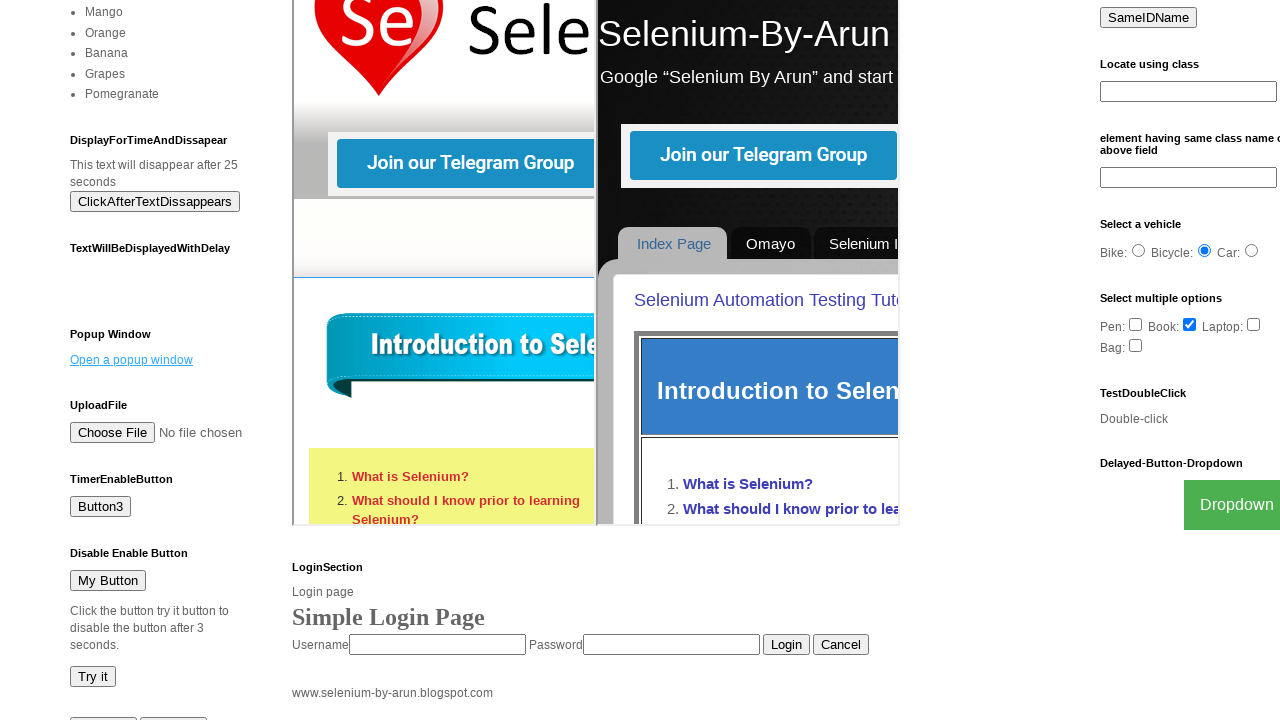

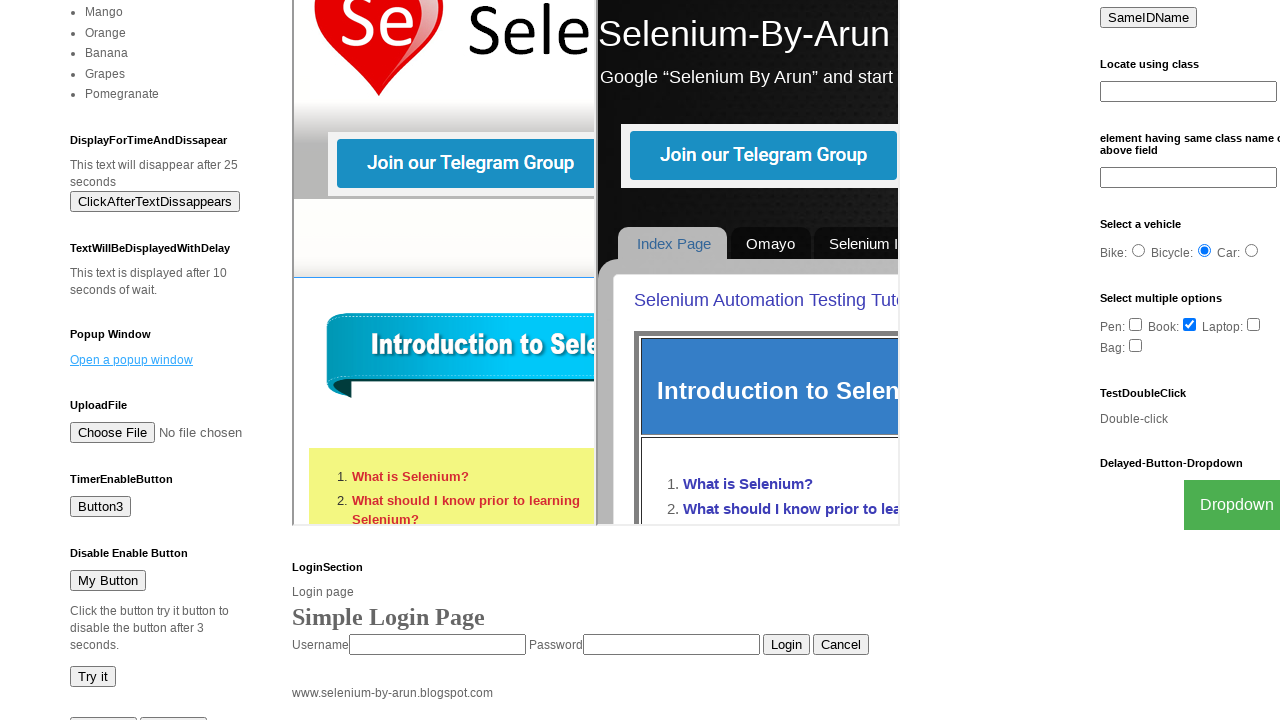